Tests JavaScript confirm alert by clicking a button that triggers a confirm dialog and accepting it

Starting URL: http://the-internet.herokuapp.com/javascript_alerts

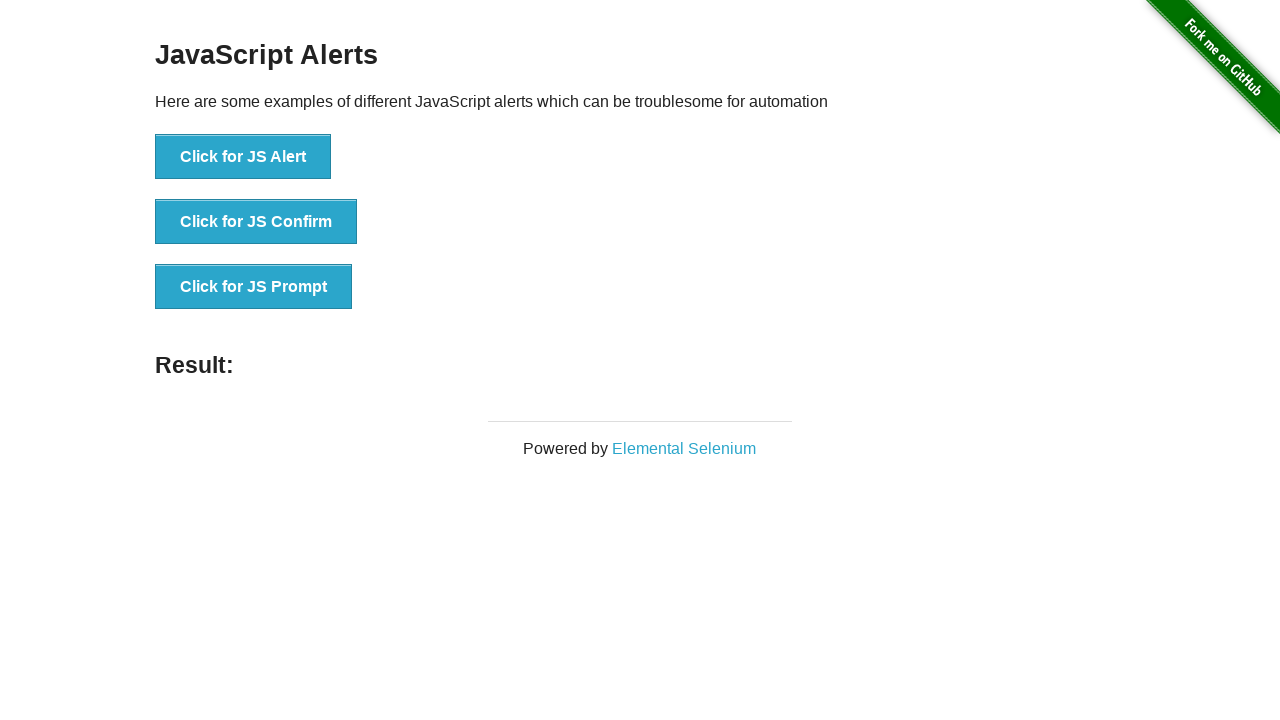

Set up dialog handler to accept confirm dialogs
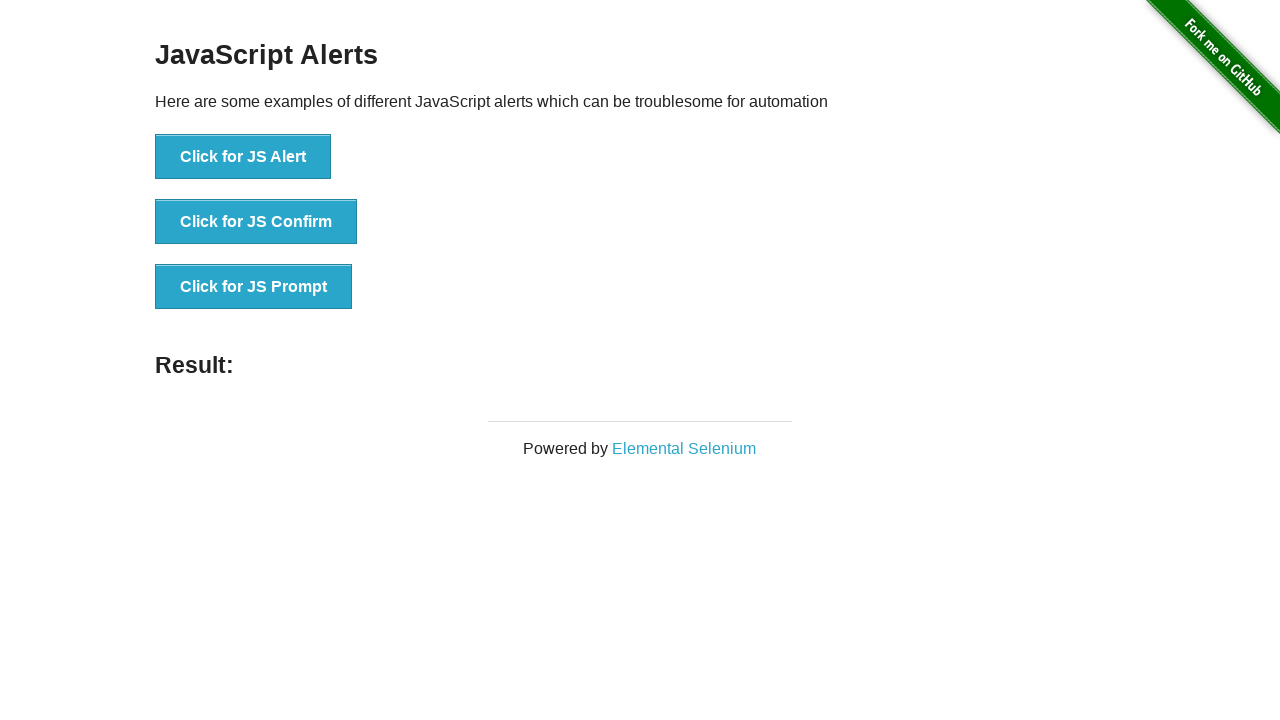

Waited for JS Confirm button to be available
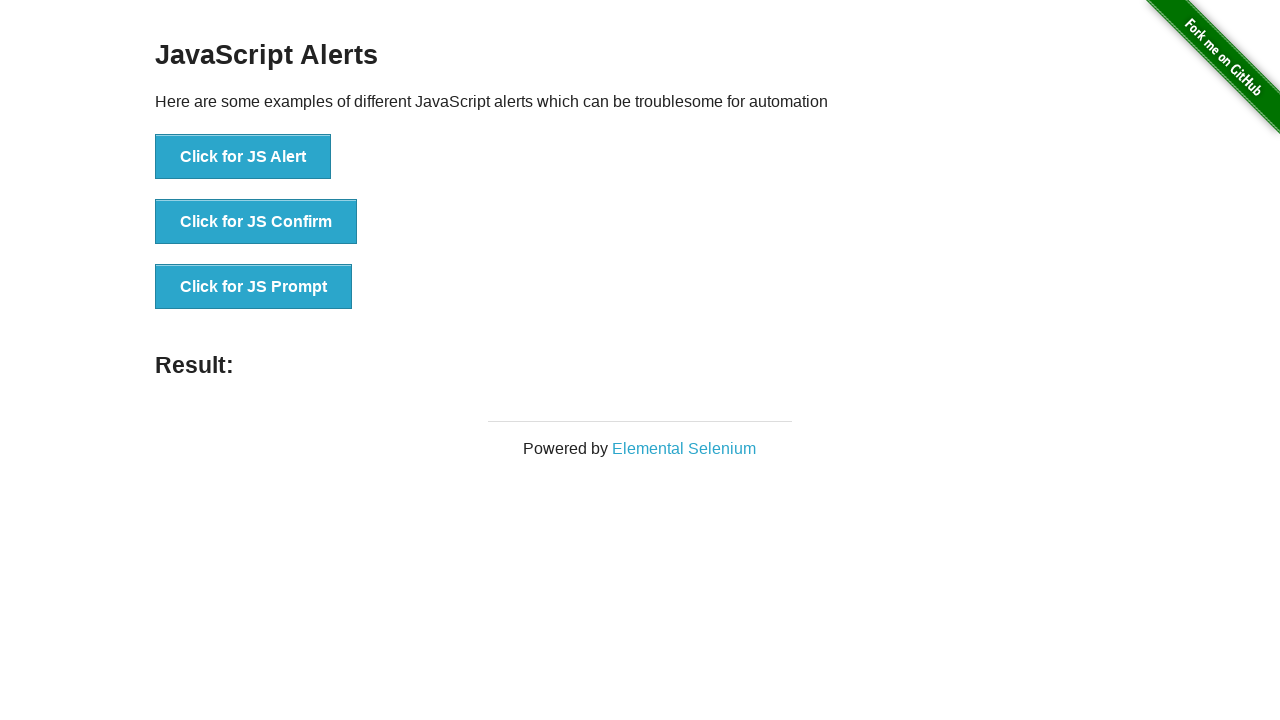

Clicked the JS Confirm button to trigger confirm dialog at (256, 222) on [onclick='jsConfirm()']
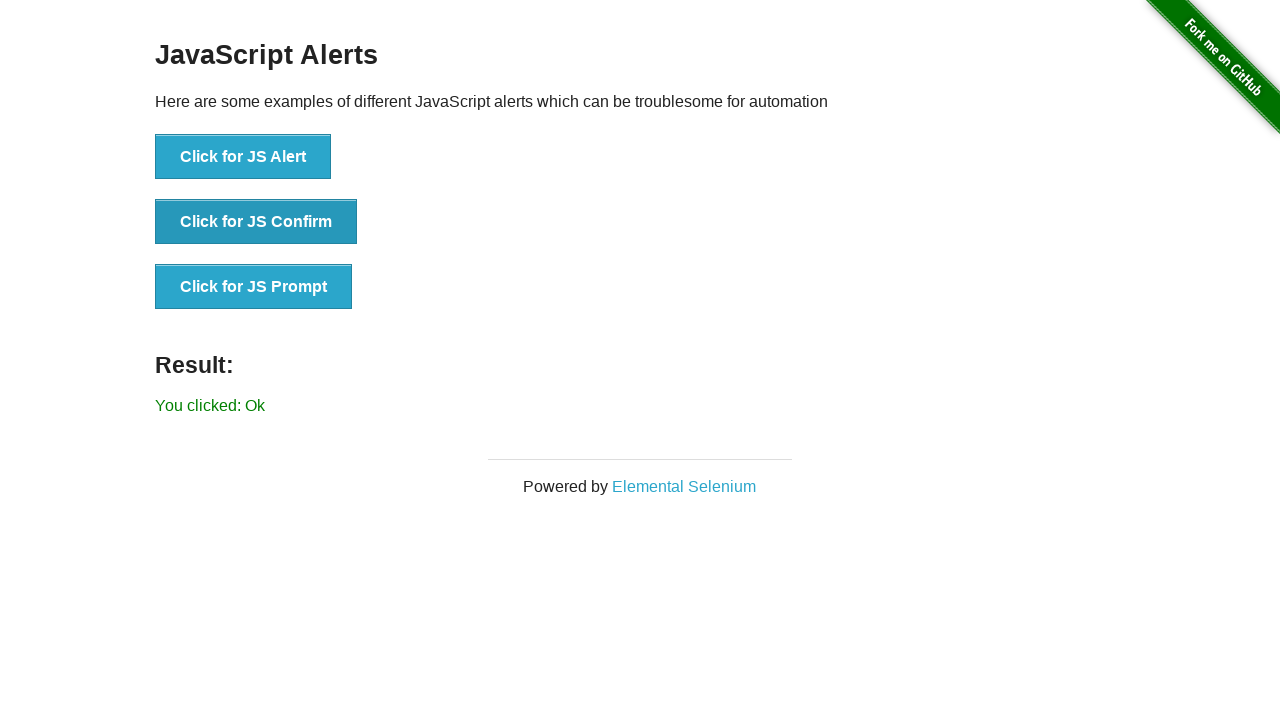

Waited for result message to appear after accepting confirm dialog
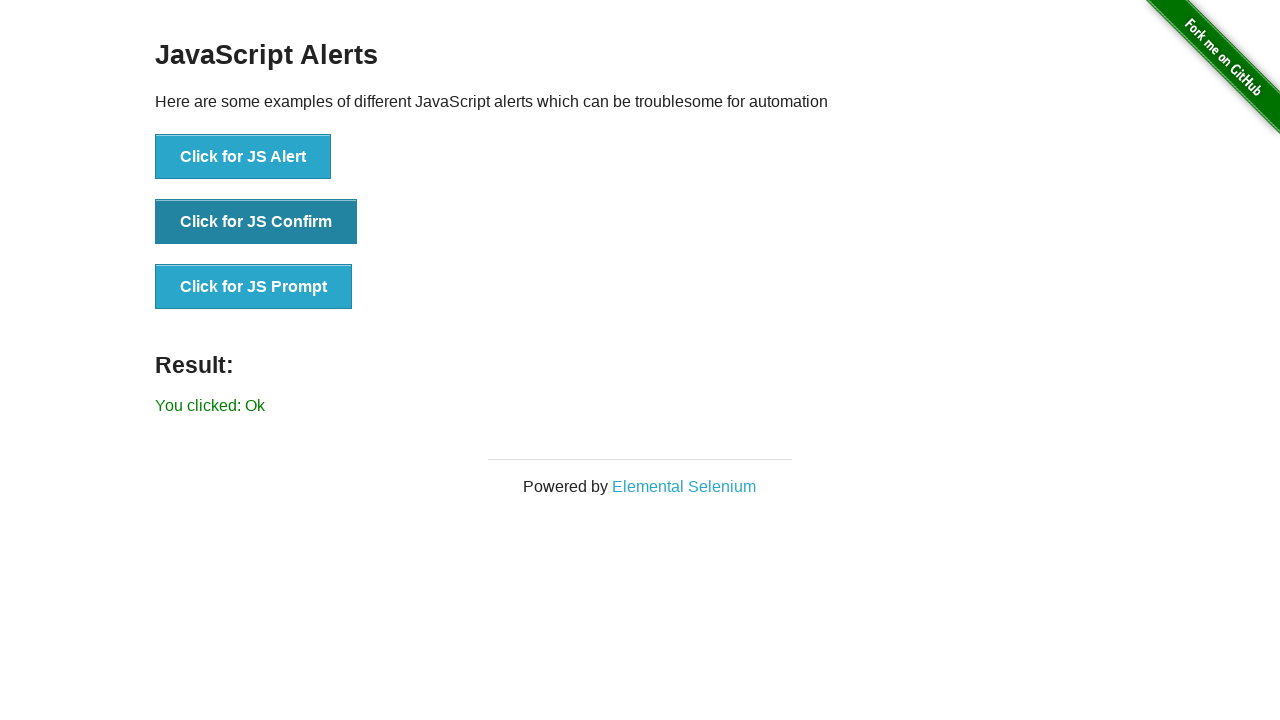

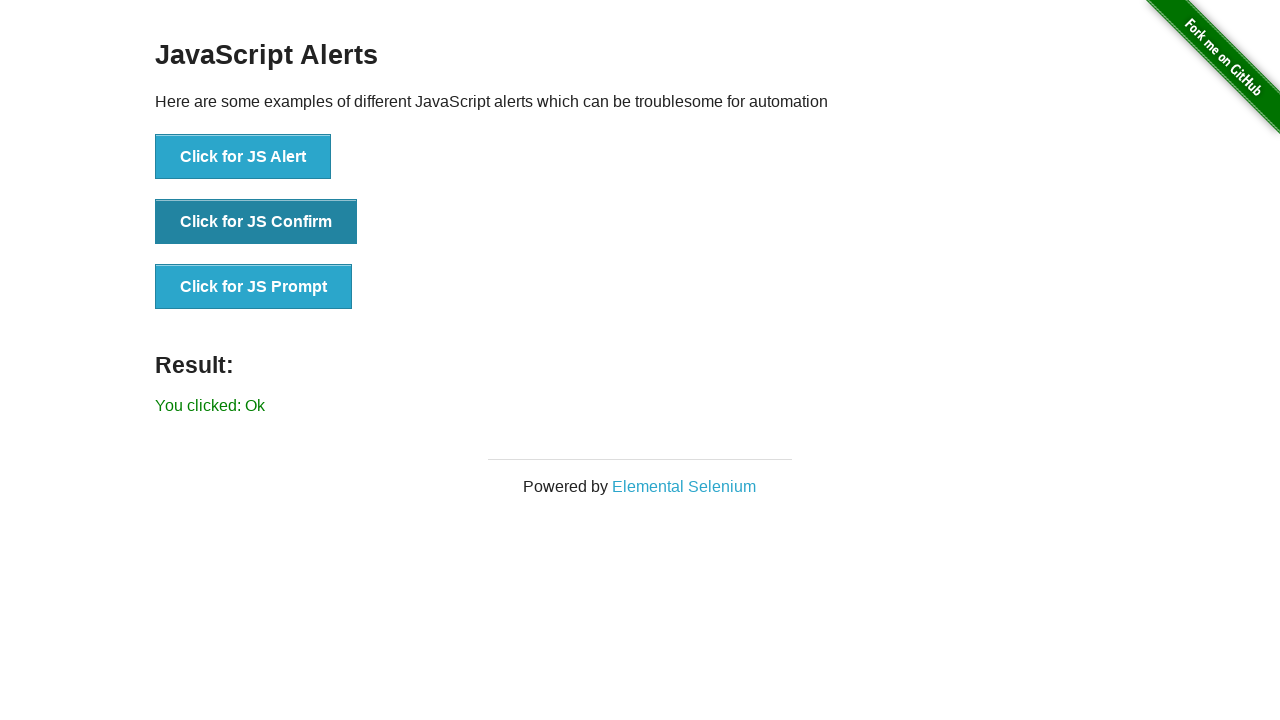